Tests finding a link by partial text using a calculated mathematical value, then fills out a form with personal information (first name, last name, city, country) and submits it.

Starting URL: http://suninjuly.github.io/find_link_text

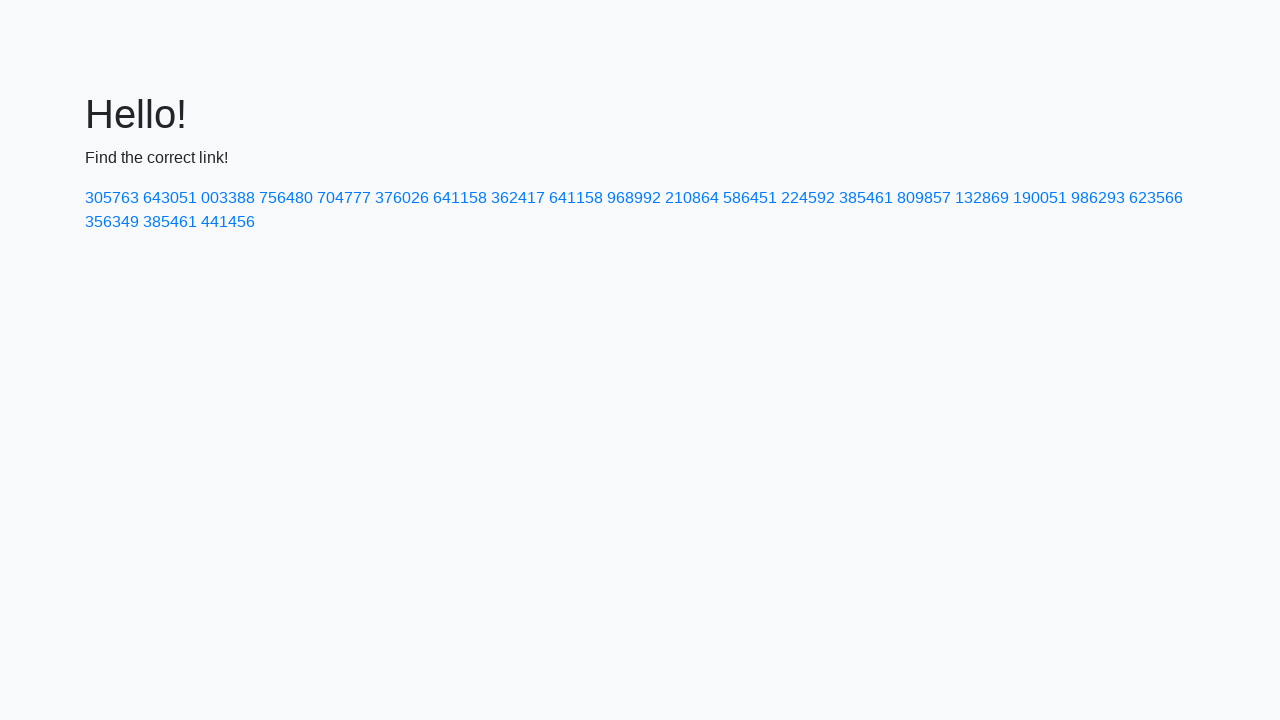

Clicked link with calculated text '224592' at (808, 198) on a:has-text('224592')
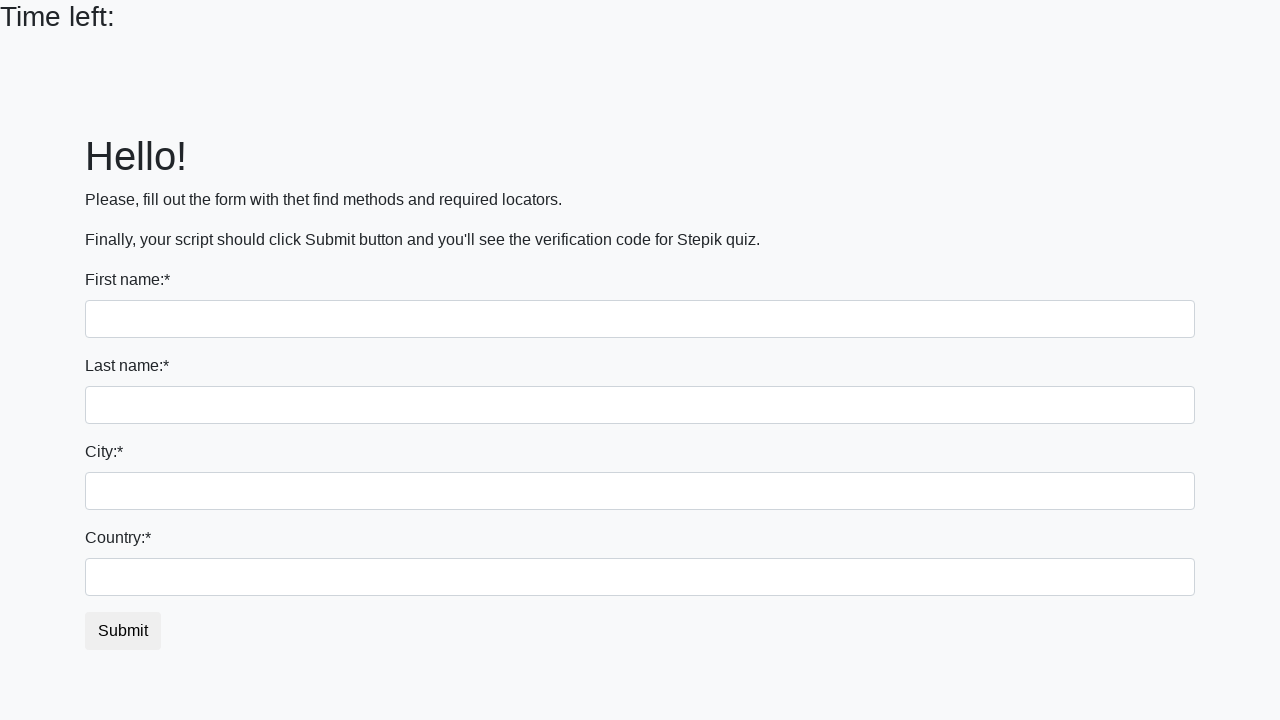

Filled first name field with 'Ivan' on input >> nth=0
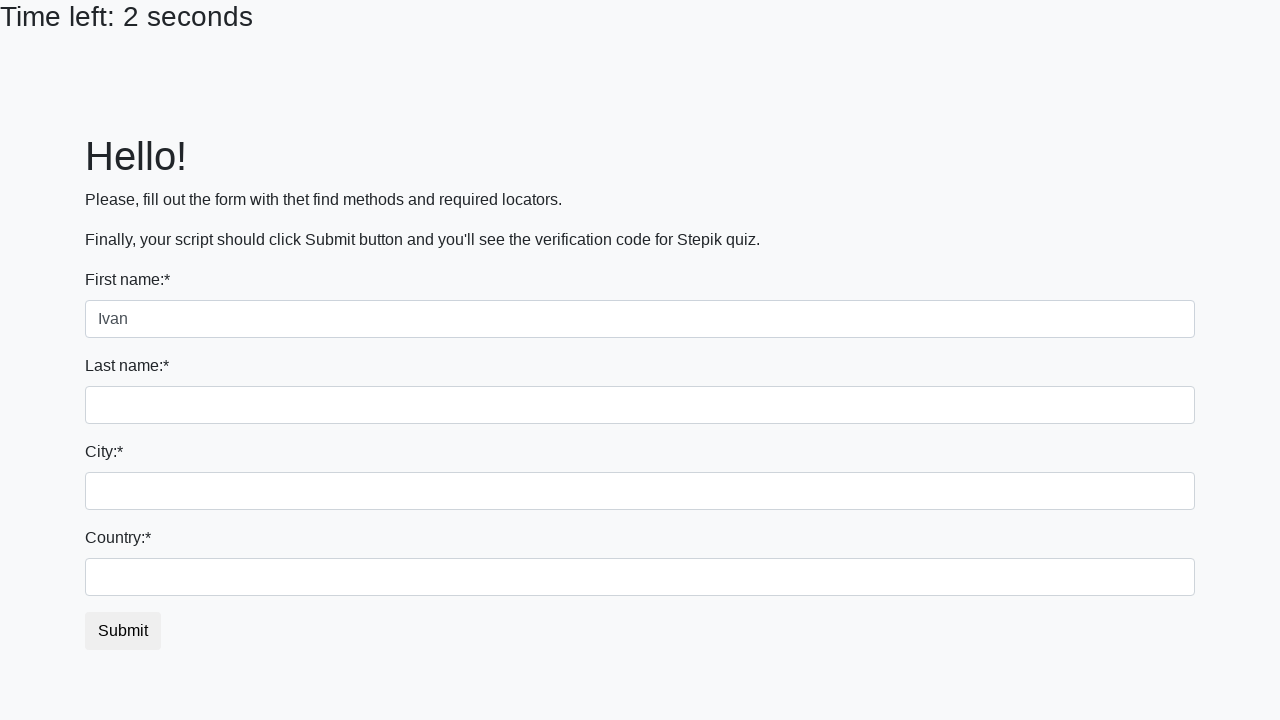

Filled last name field with 'Petrov' on input[name='last_name']
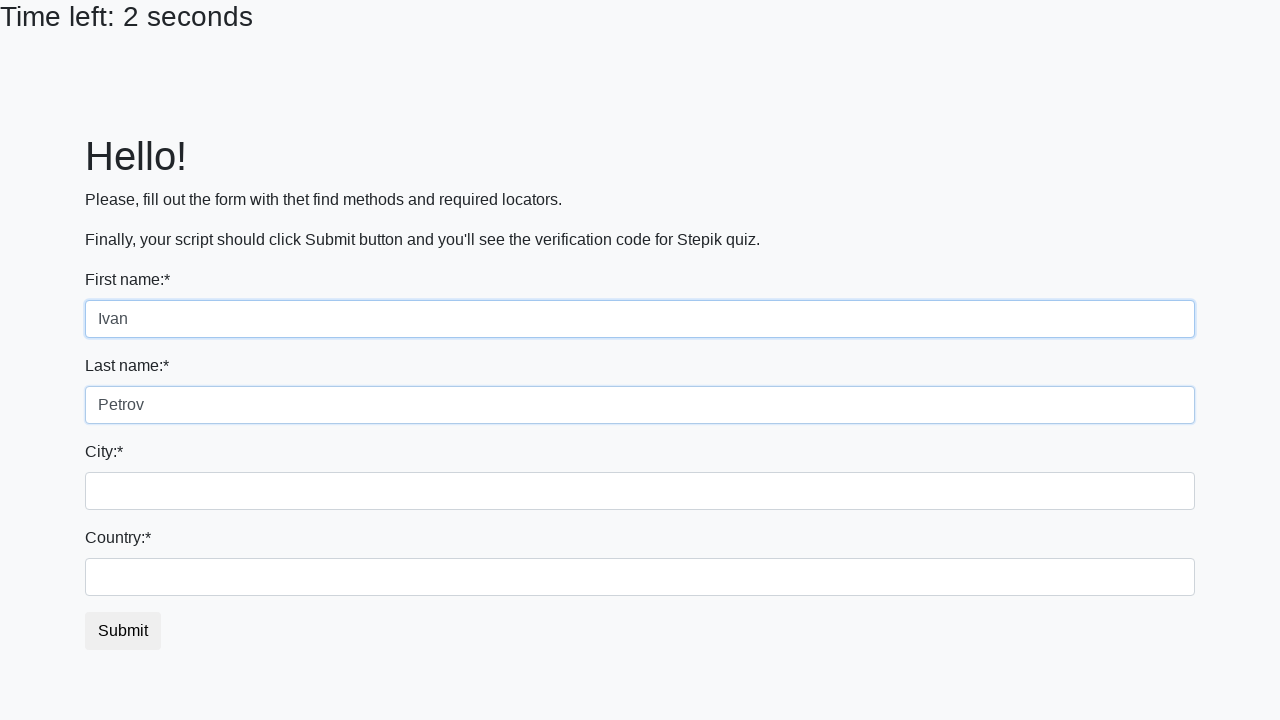

Filled city field with 'Smolensk' on .form-control.city
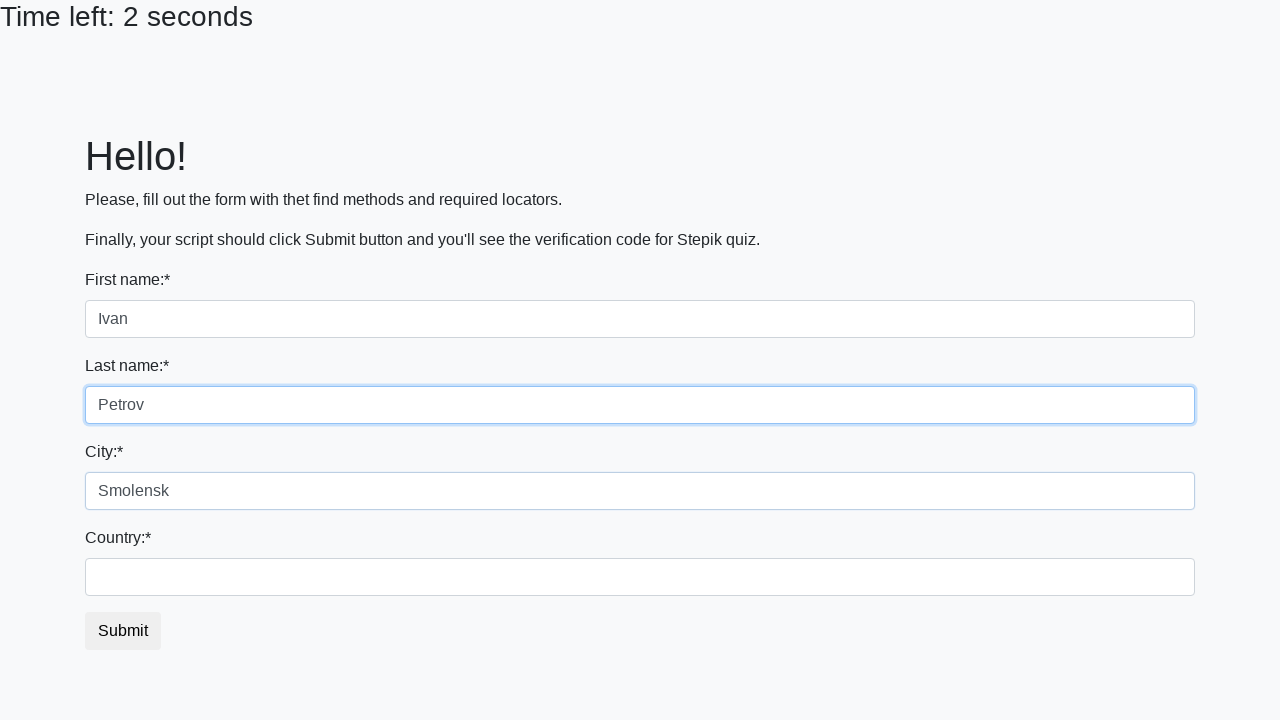

Filled country field with 'Russia' on #country
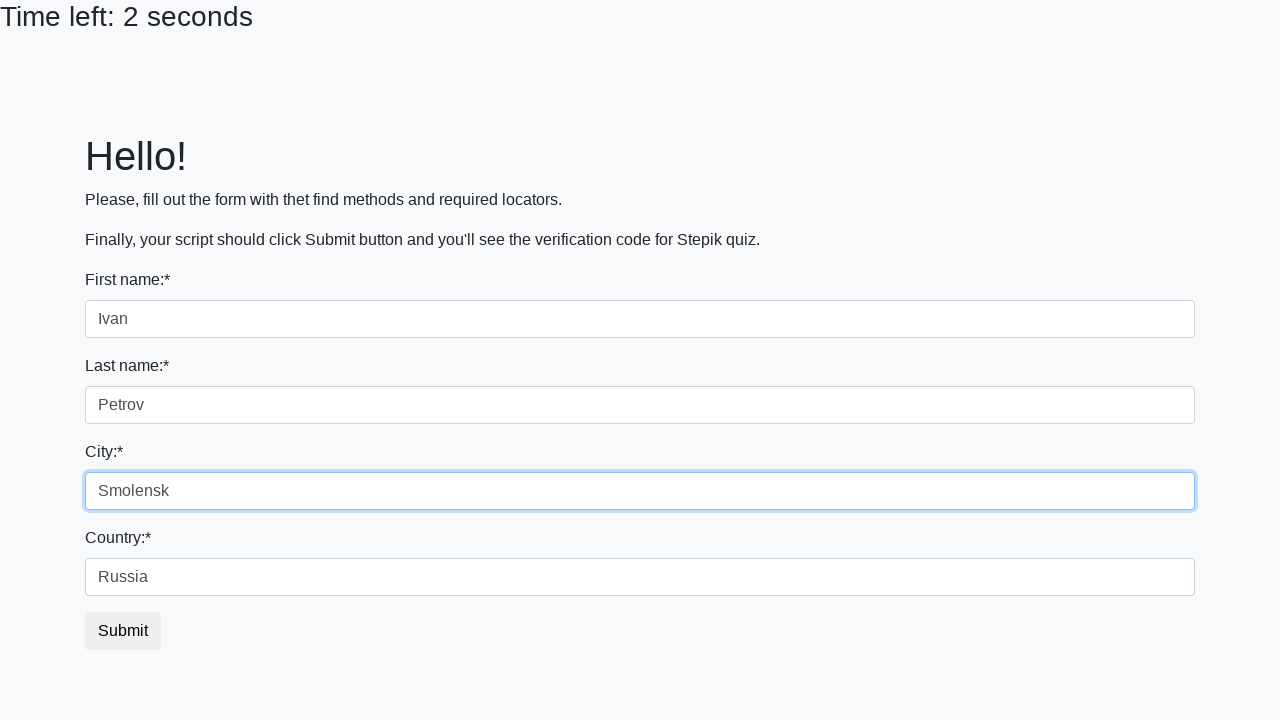

Clicked submit button to submit the form at (123, 631) on button.btn
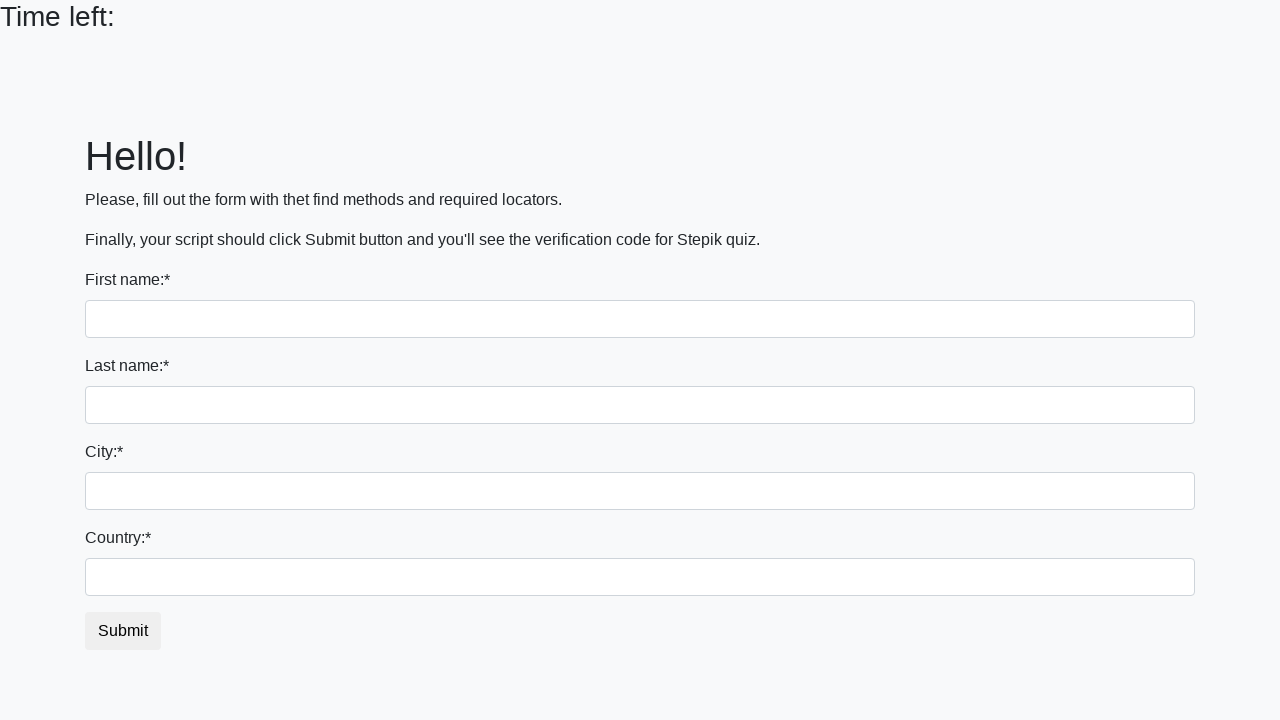

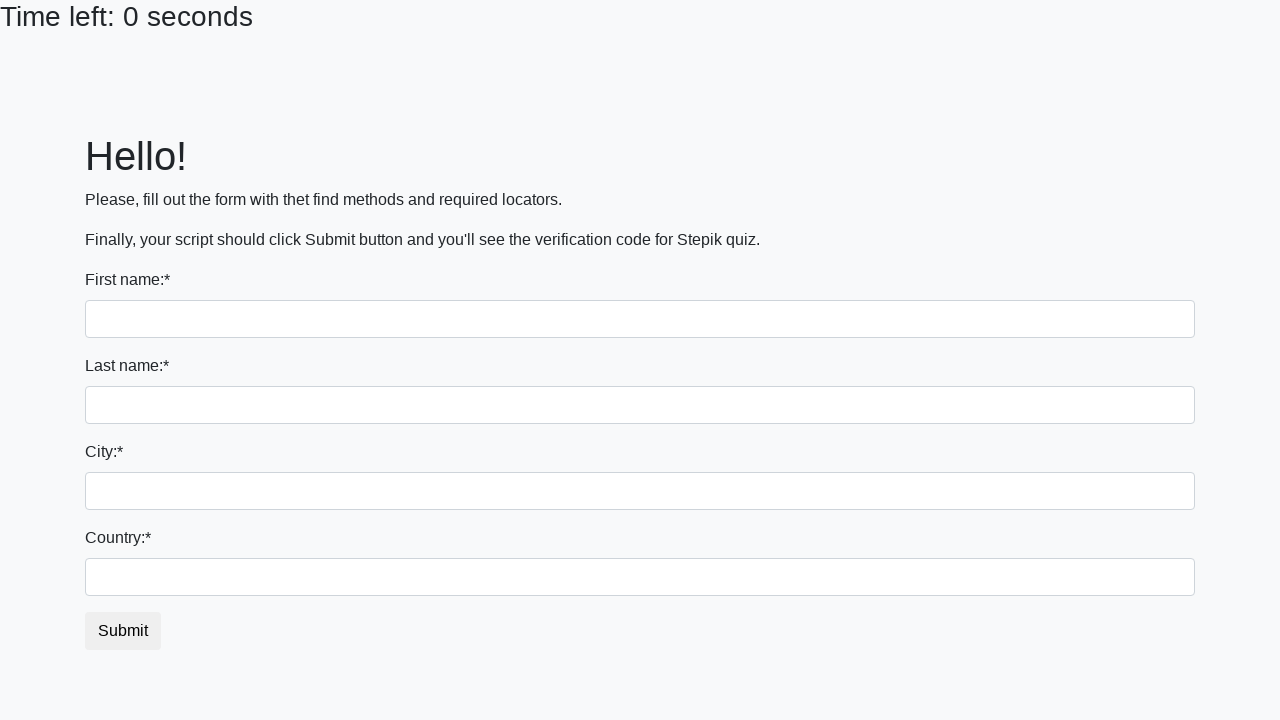